Fills username and password fields using keyboard navigation with Tab and Enter keys

Starting URL: http://omayo.blogspot.com/

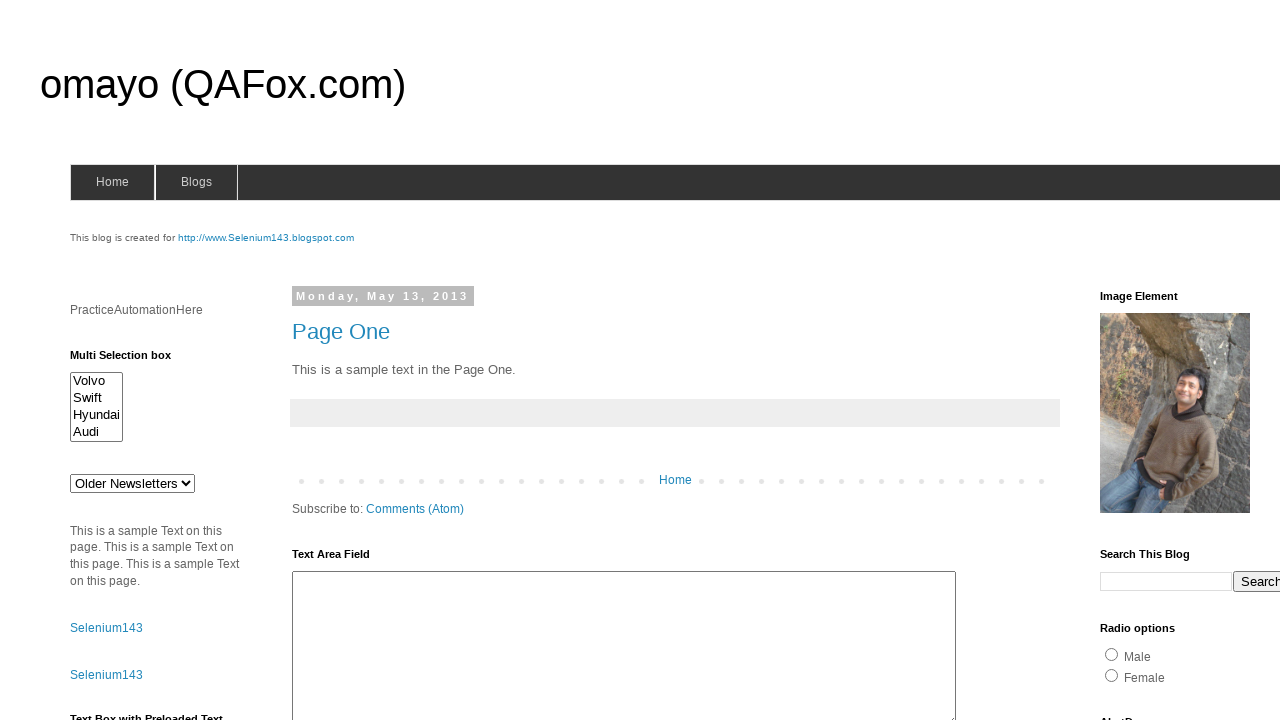

Filled username field with 'Arum' on input[name='userid']
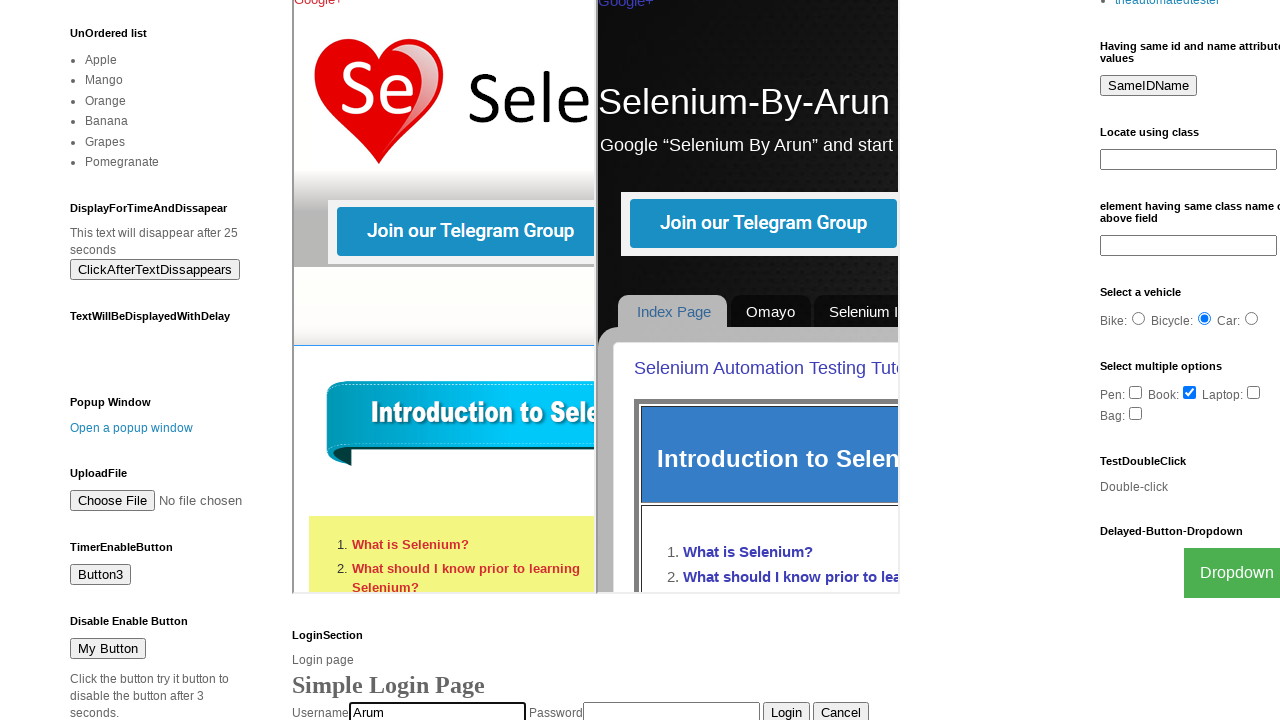

Pressed Tab key to navigate to password field
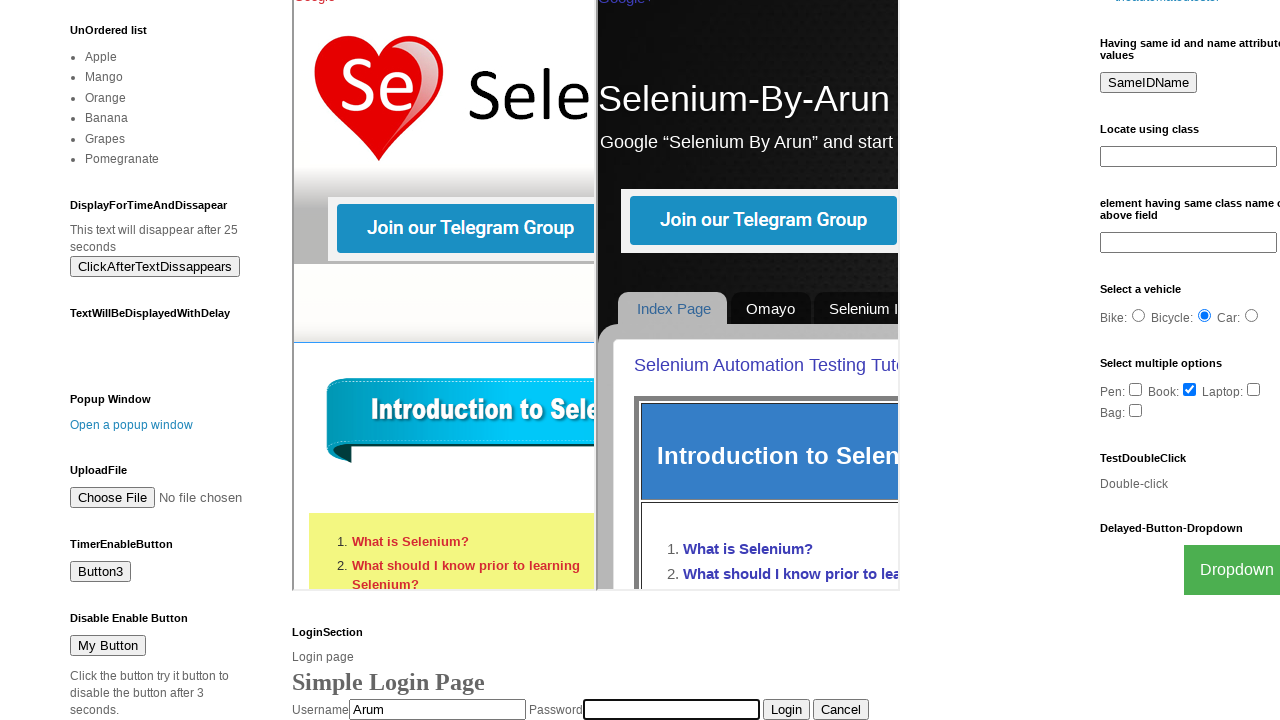

Filled password field with 'password' on input[name='pswrd']
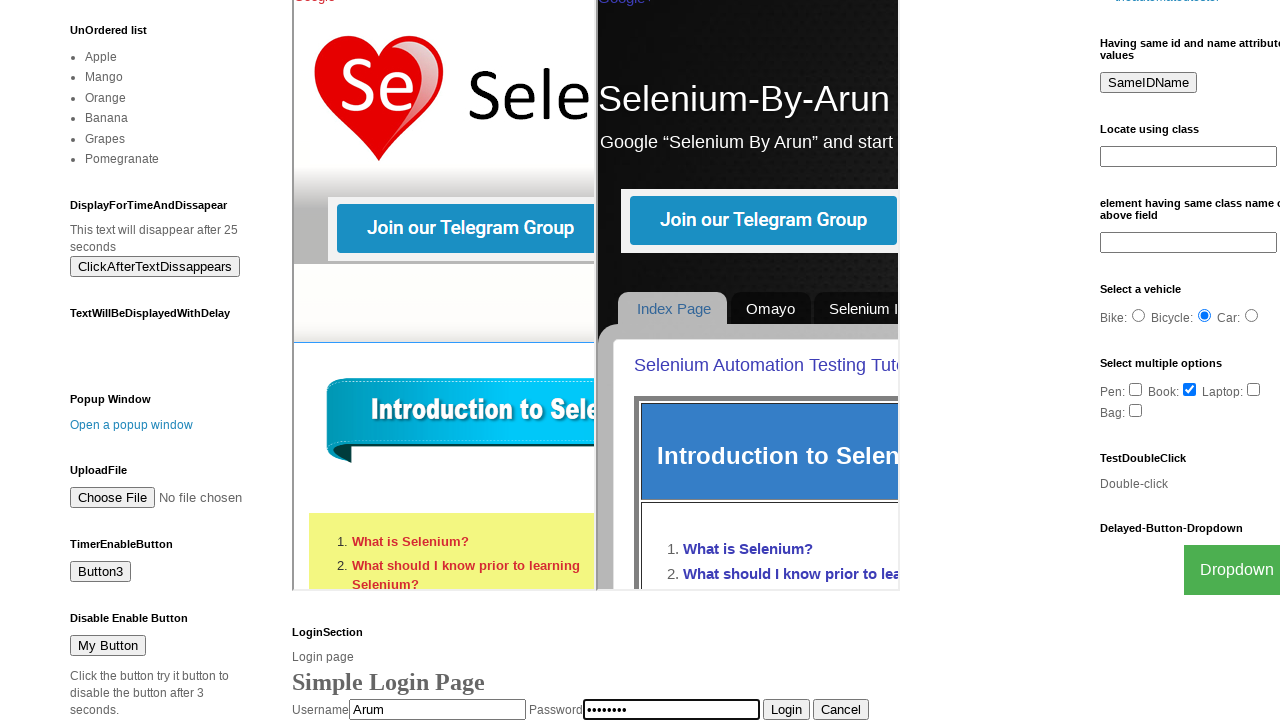

Pressed Tab key to navigate to submit button
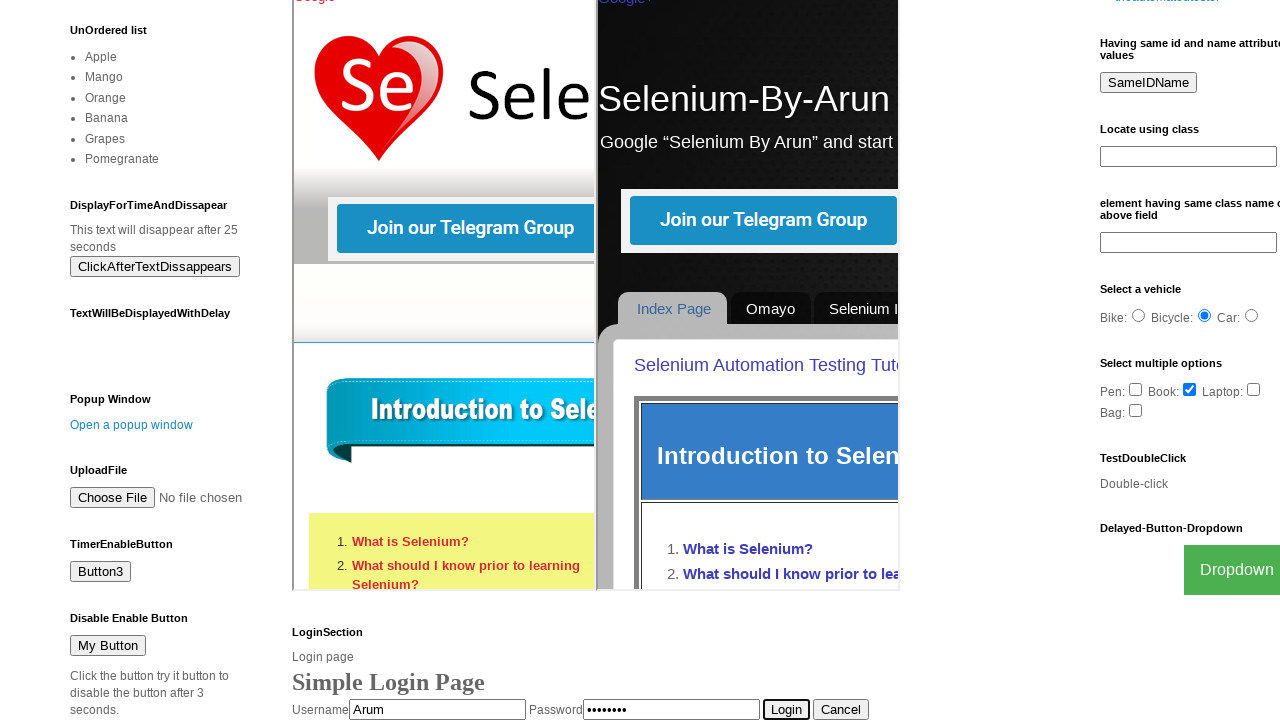

Pressed Enter key to submit the form
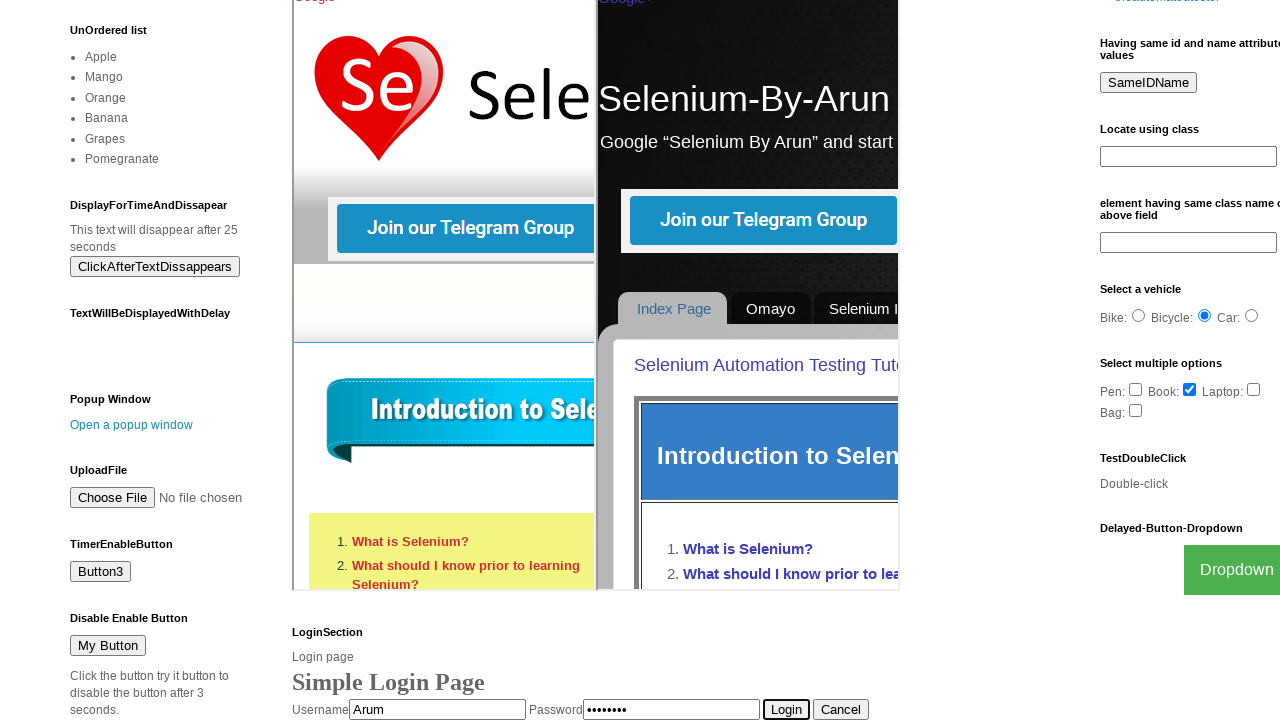

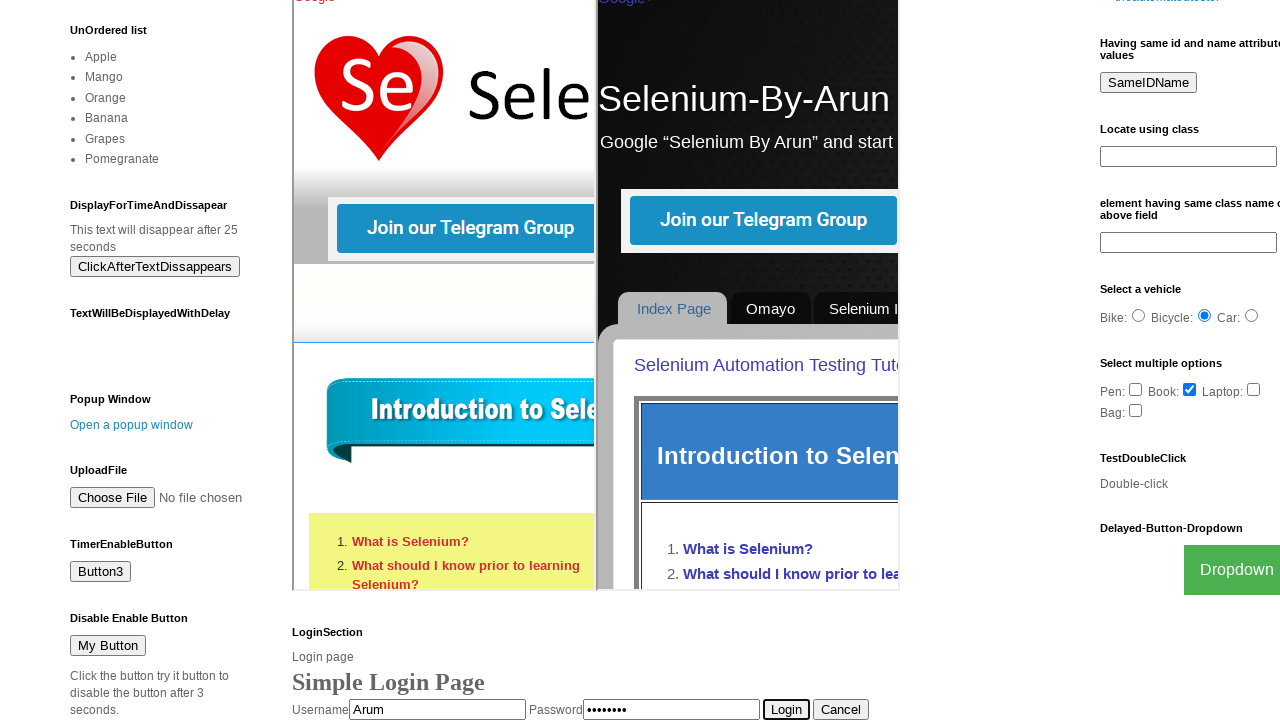